Tests a student registration form by selecting the "Male" radio button and checking the "Dancing" hobby checkbox from a list of hobbies.

Starting URL: https://www.automationtestinginsider.com/2019/08/student-registration-form.html

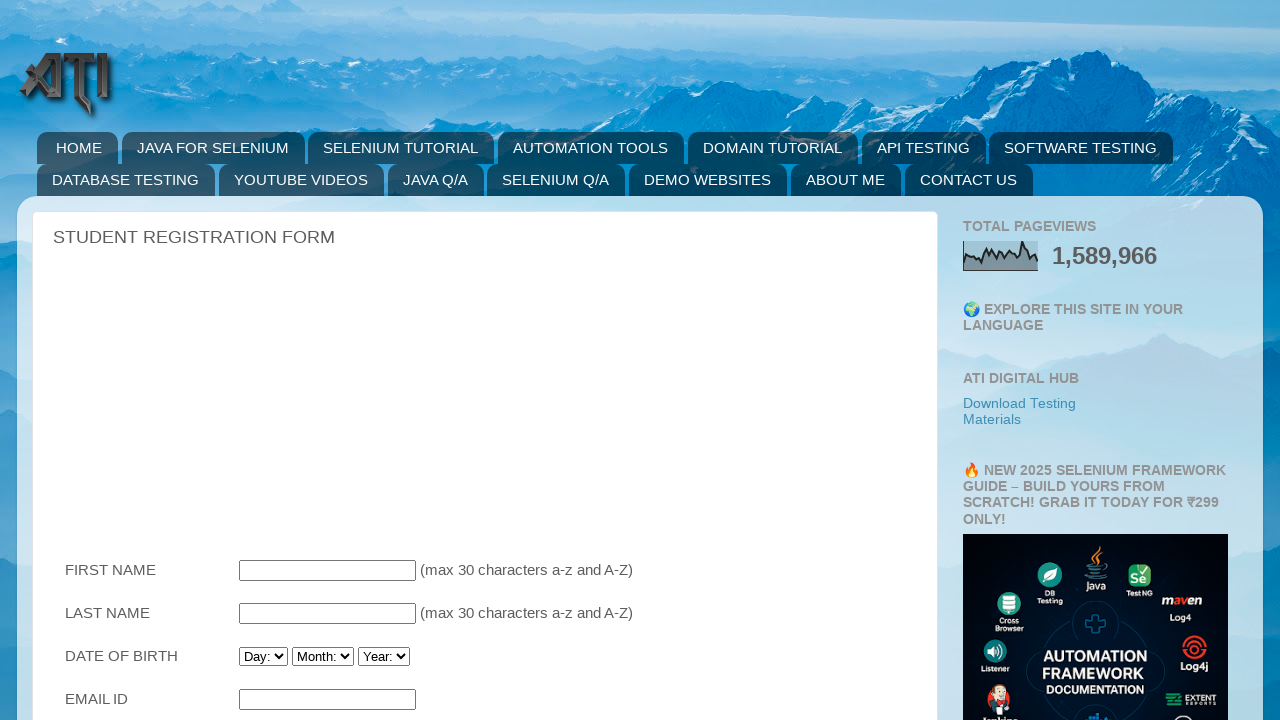

Clicked on search box
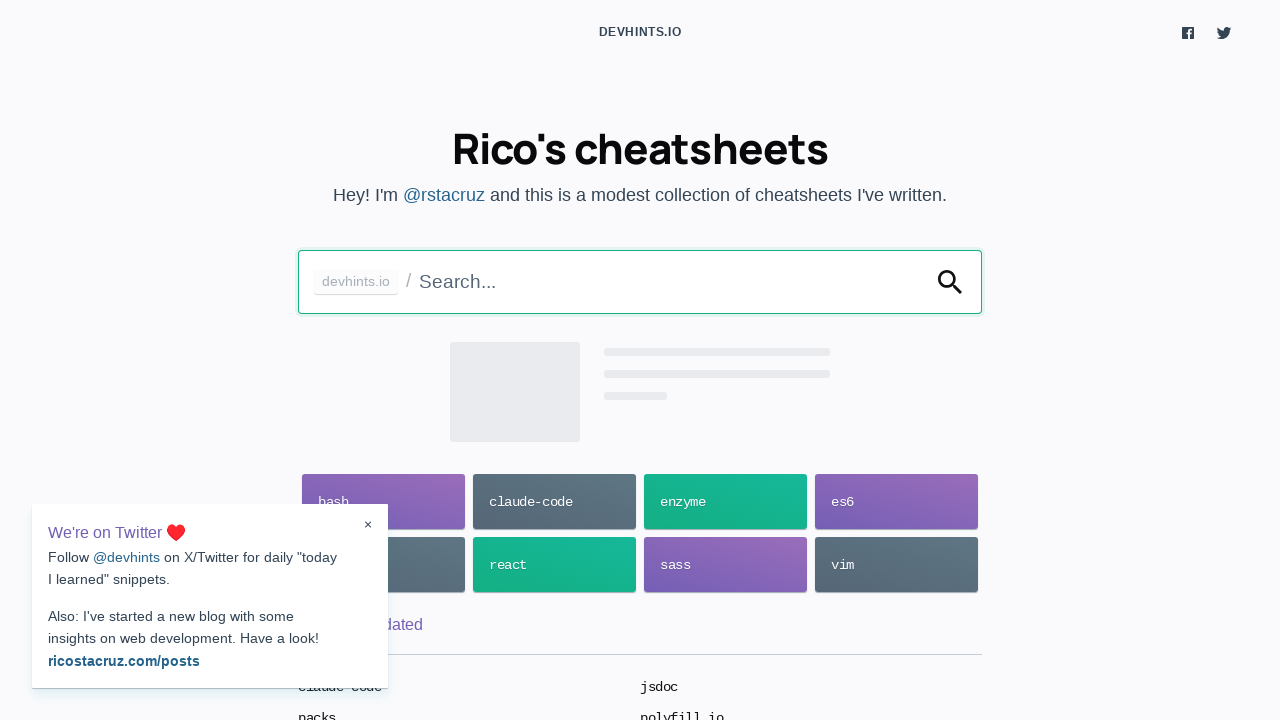

Filled search box with 'es6'
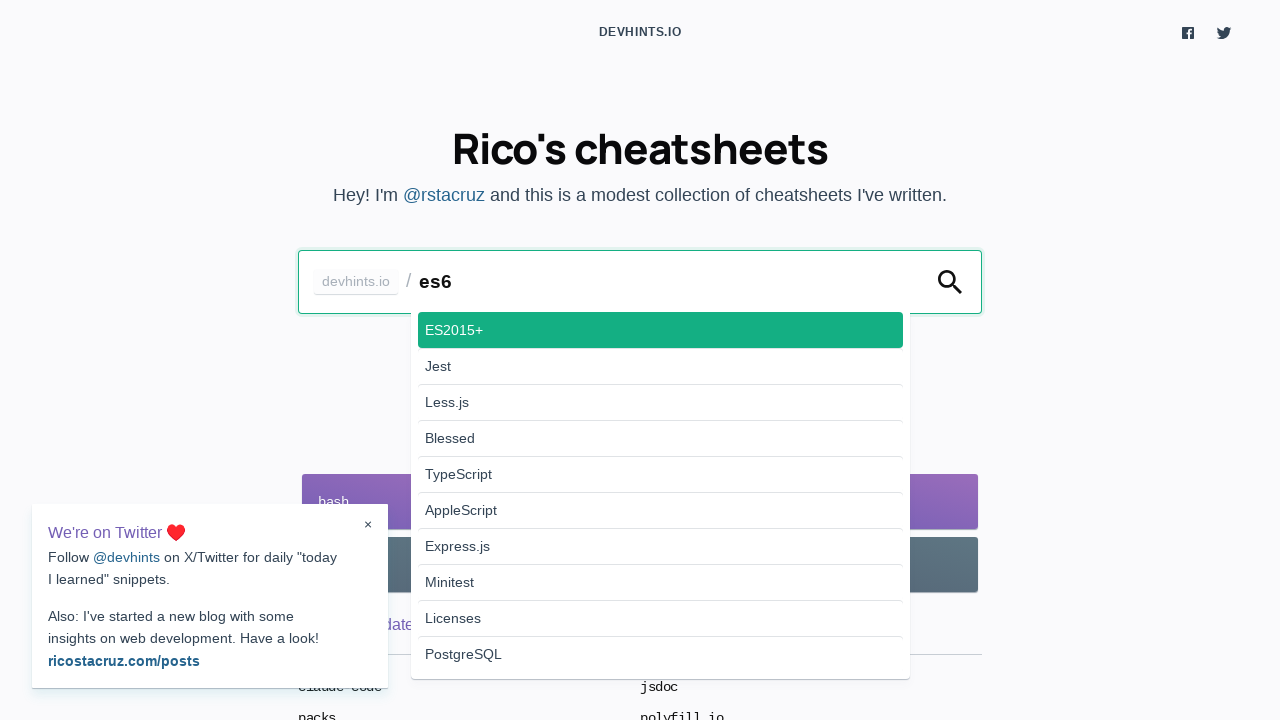

Clicked on 'ES2015+' search result from dropdown
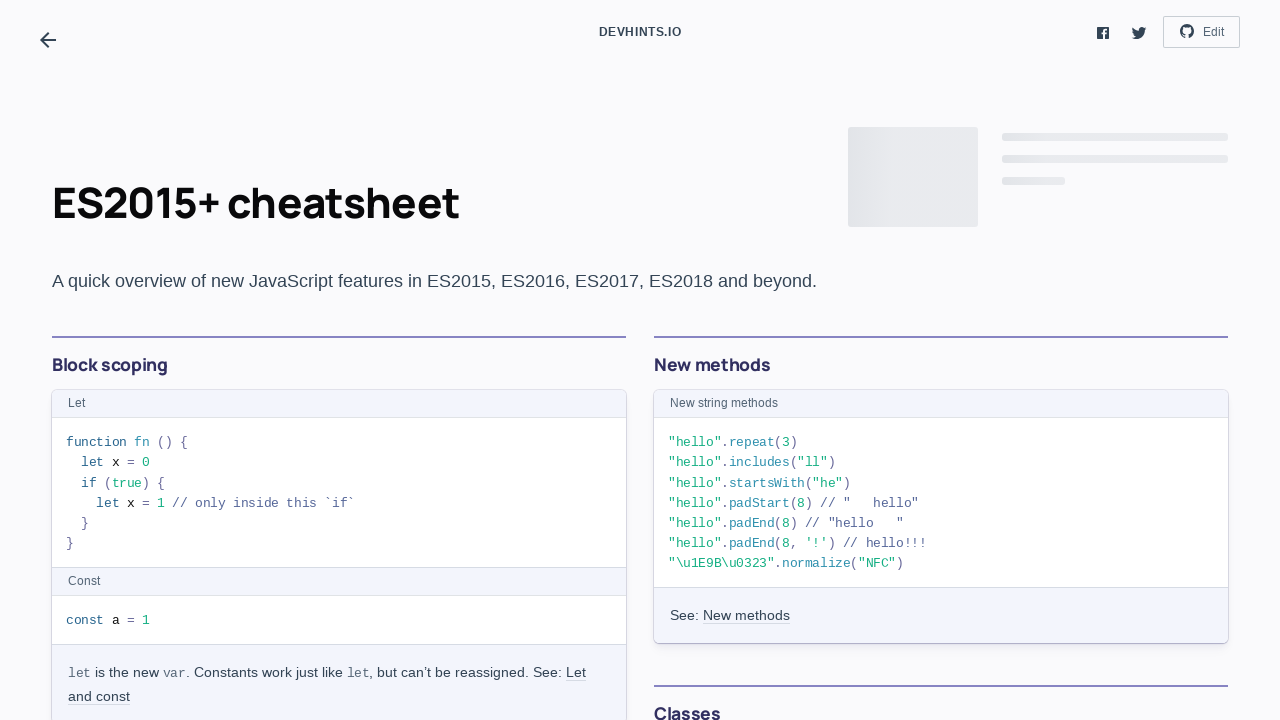

Verified page title is 'ES2015+ cheatsheet'
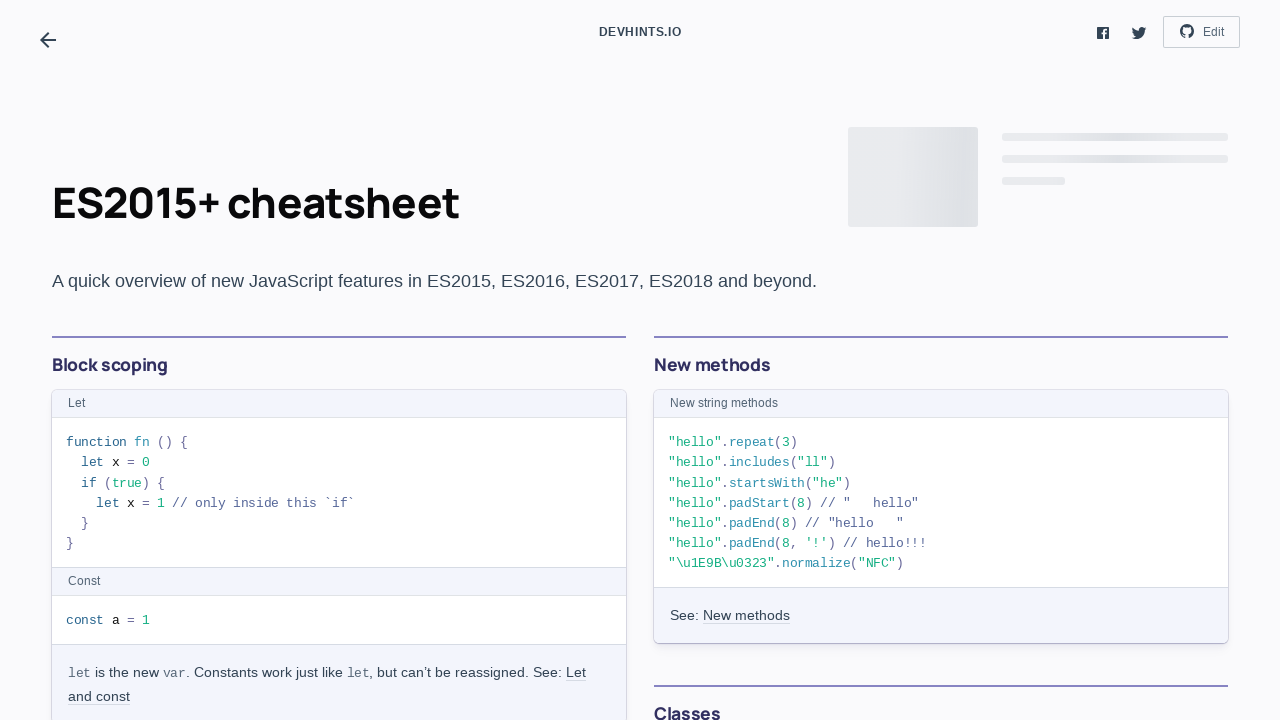

Waited for 'ES2015+ cheatsheet' heading to be visible
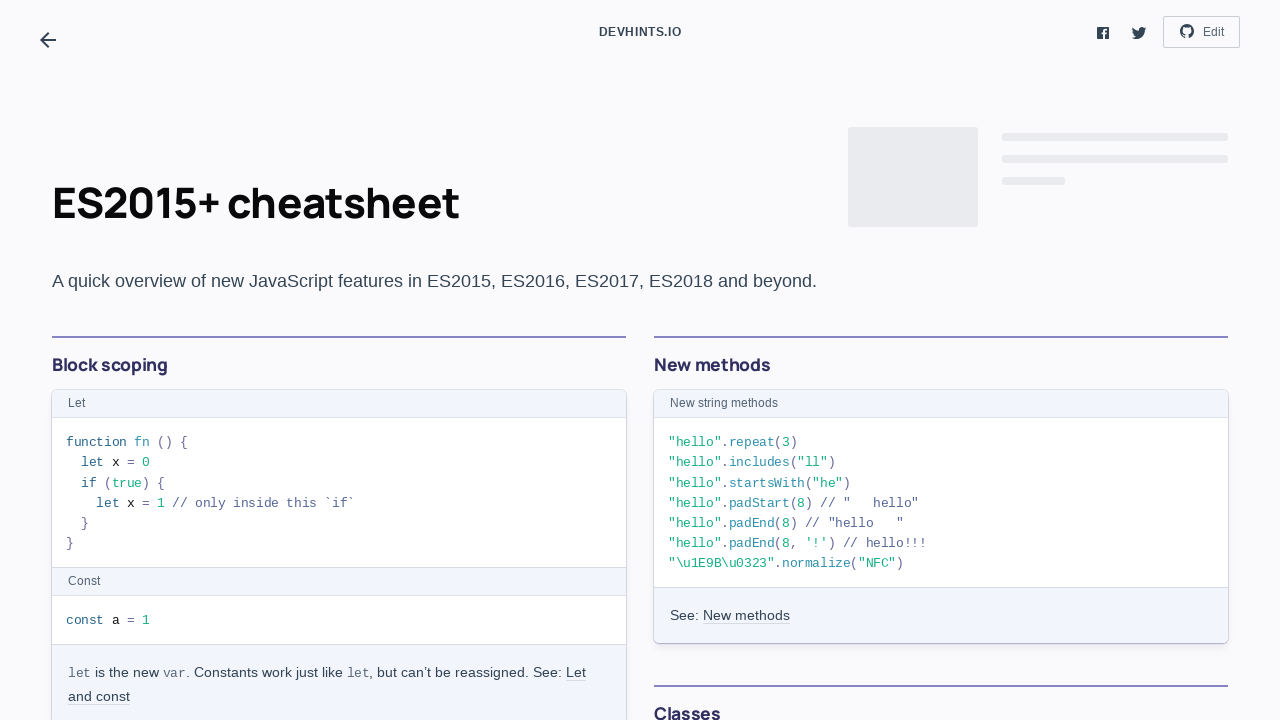

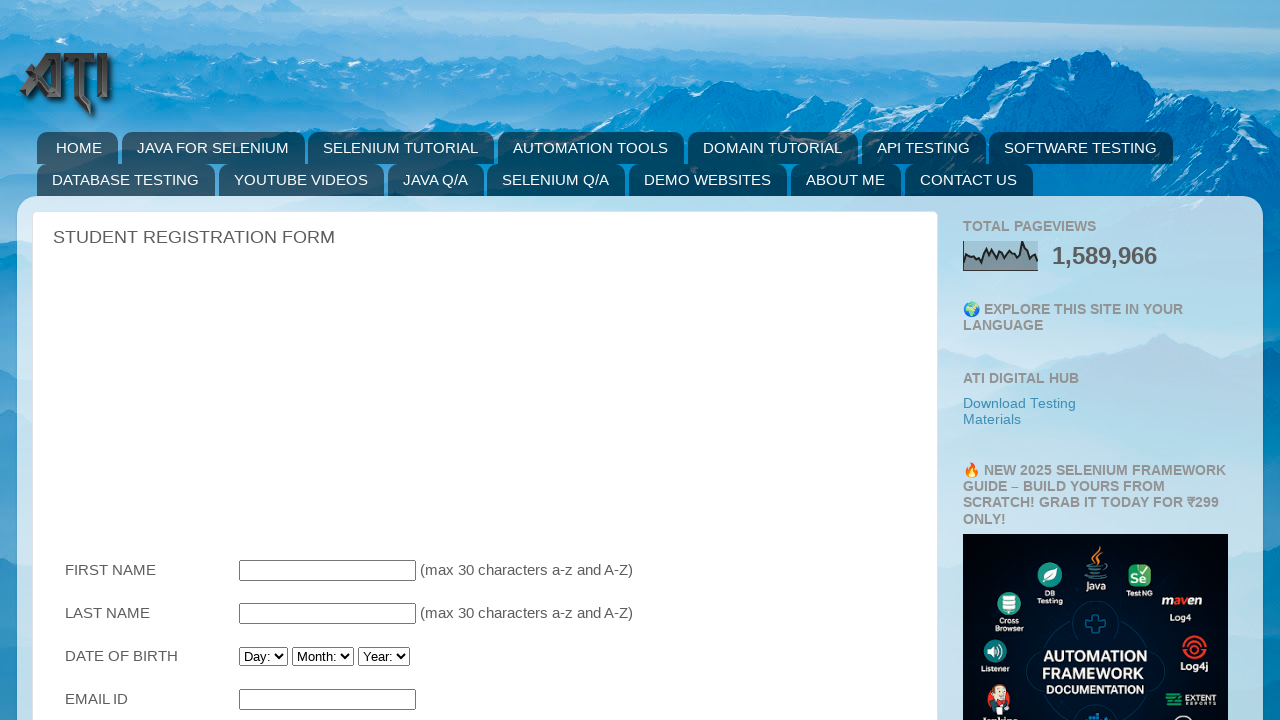